Tests radio button functionality by checking if a radio button is enabled, verifying its selection state, and clicking to select it

Starting URL: https://rahulshettyacademy.com/AutomationPractice/

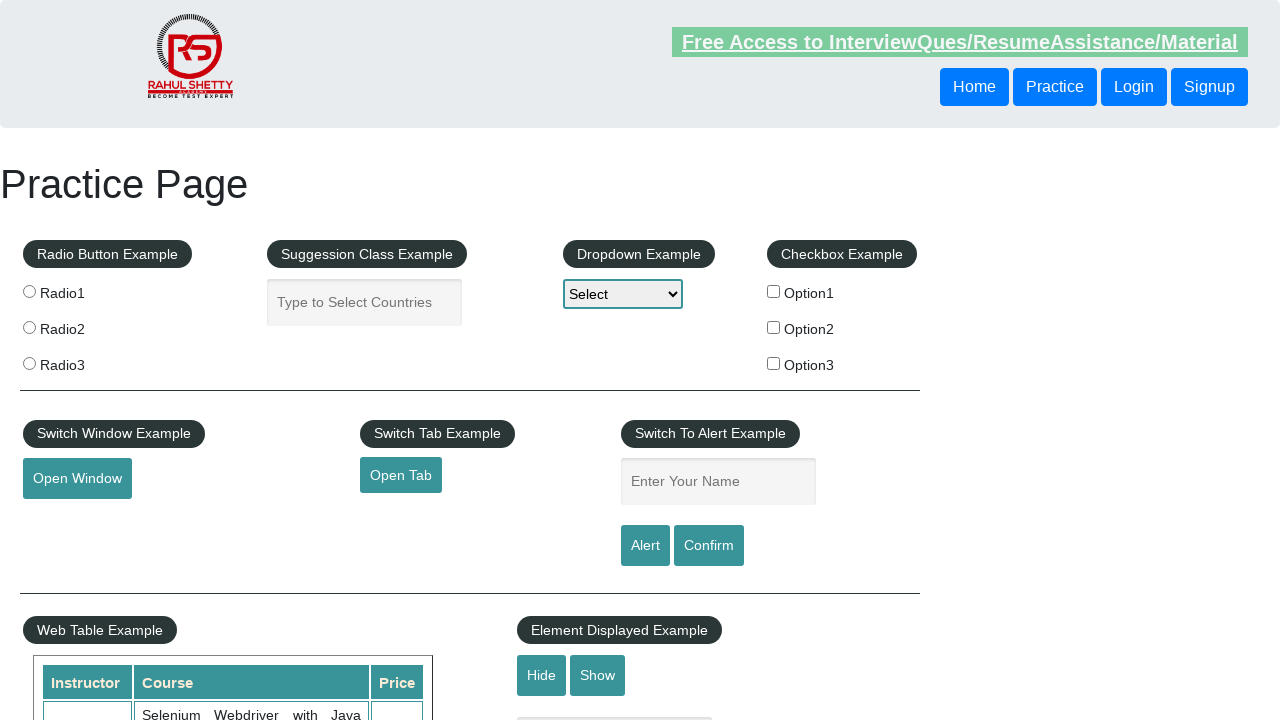

Located the first radio button element
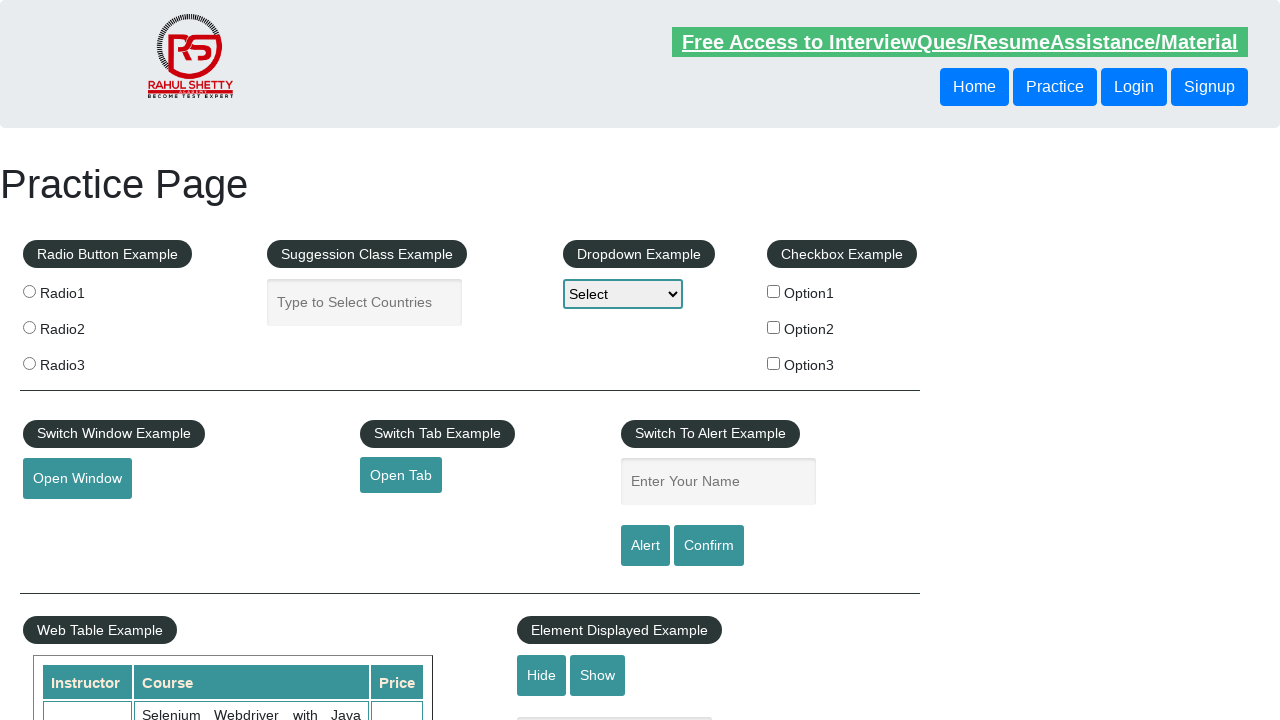

Checked if radio button 1 is enabled
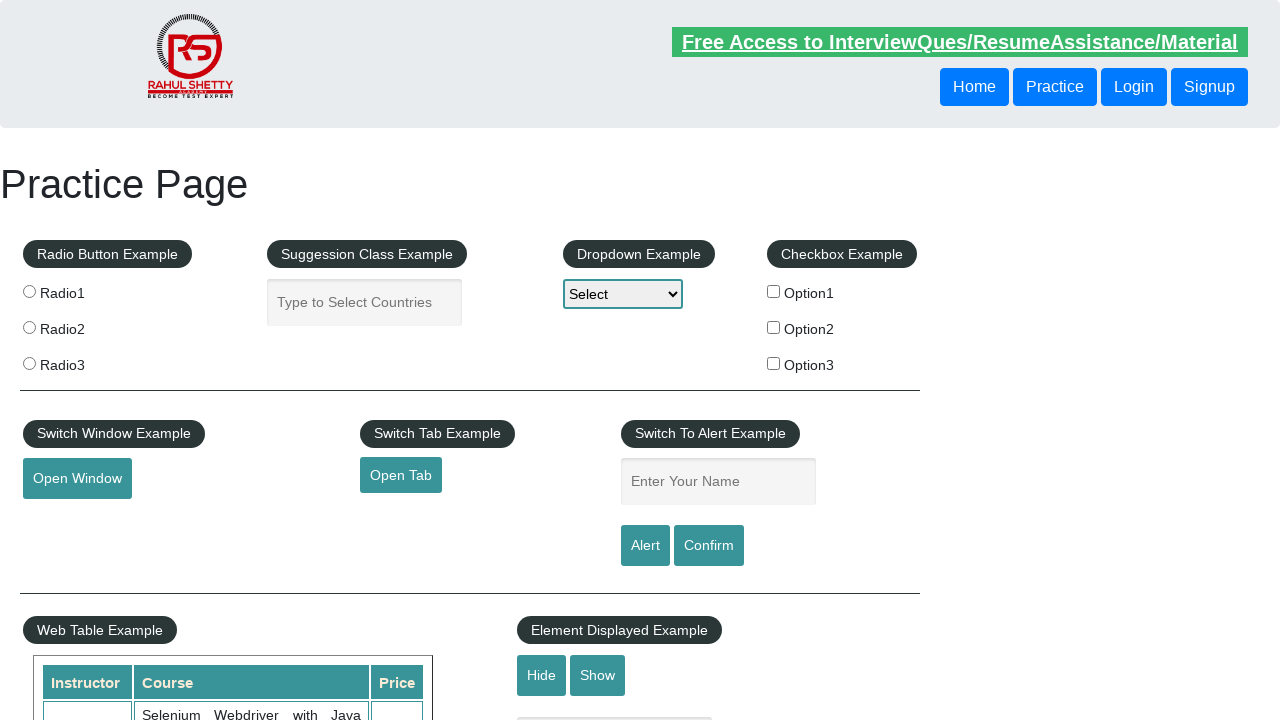

Verified radio button 1 is not selected before clicking
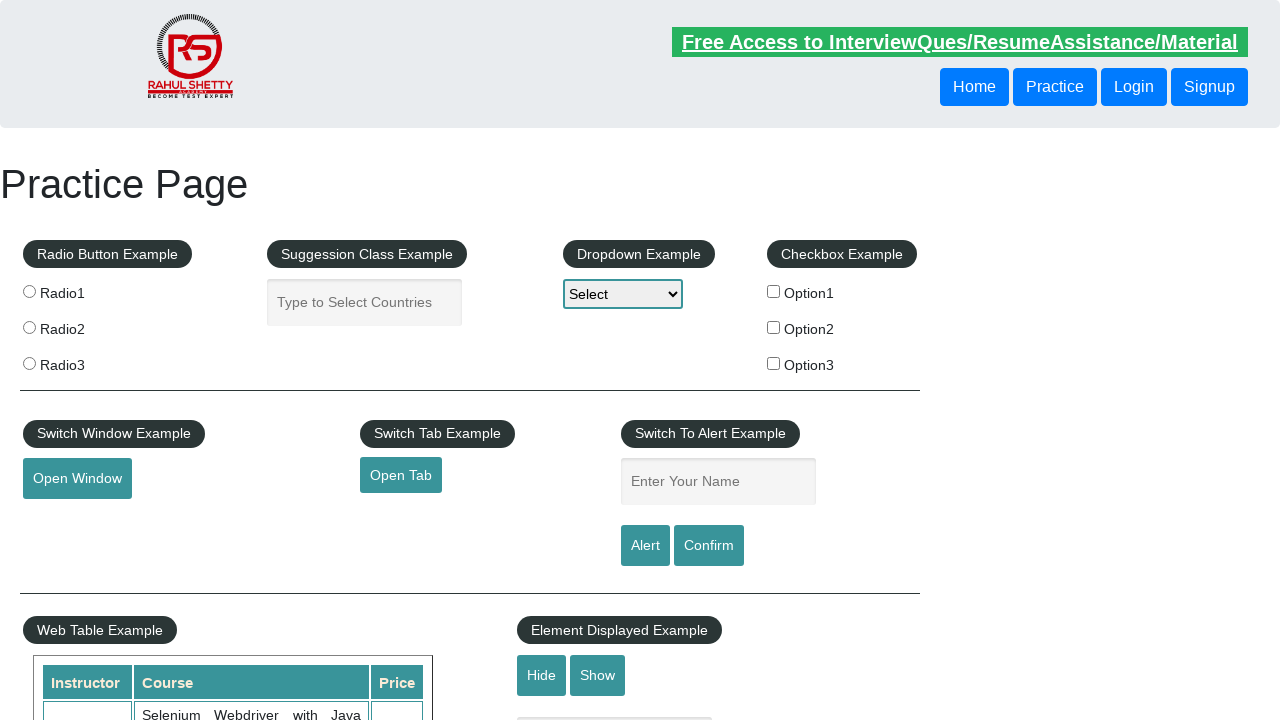

Clicked radio button 1 to select it at (29, 291) on xpath=/html/body/div[1]/div[1]/fieldset/label[1]/input
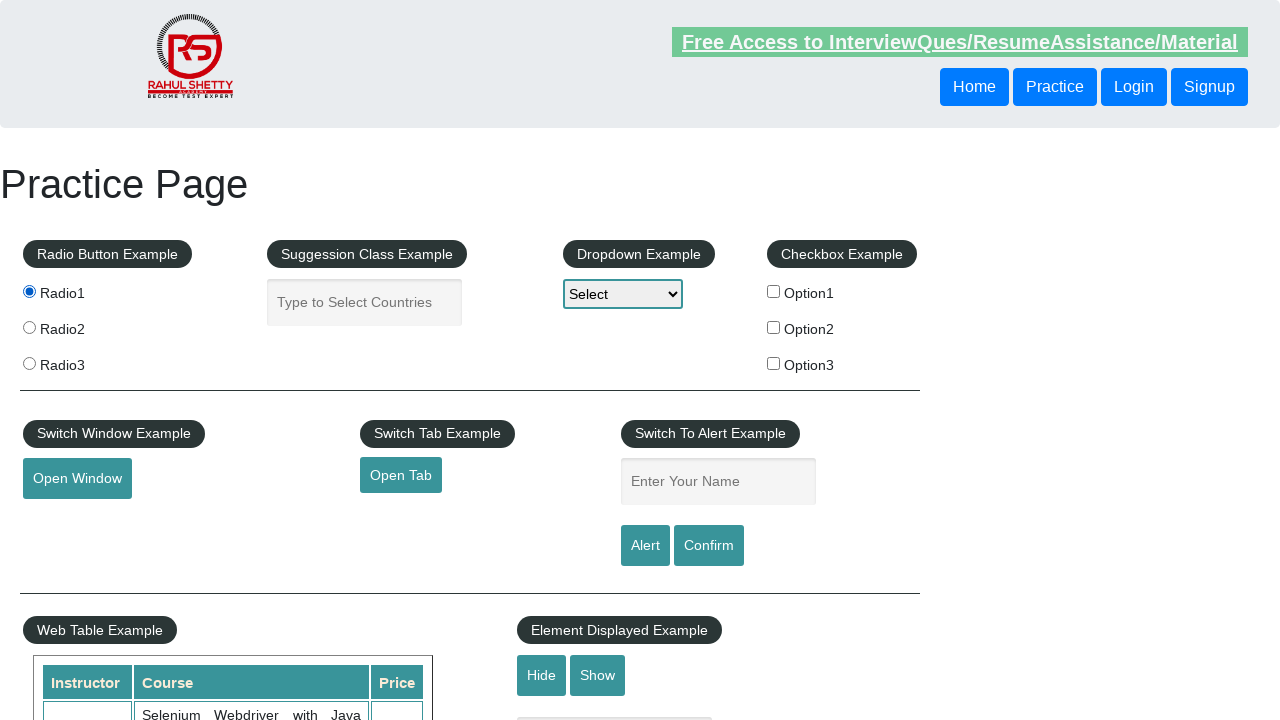

Verified radio button 1 is selected after clicking
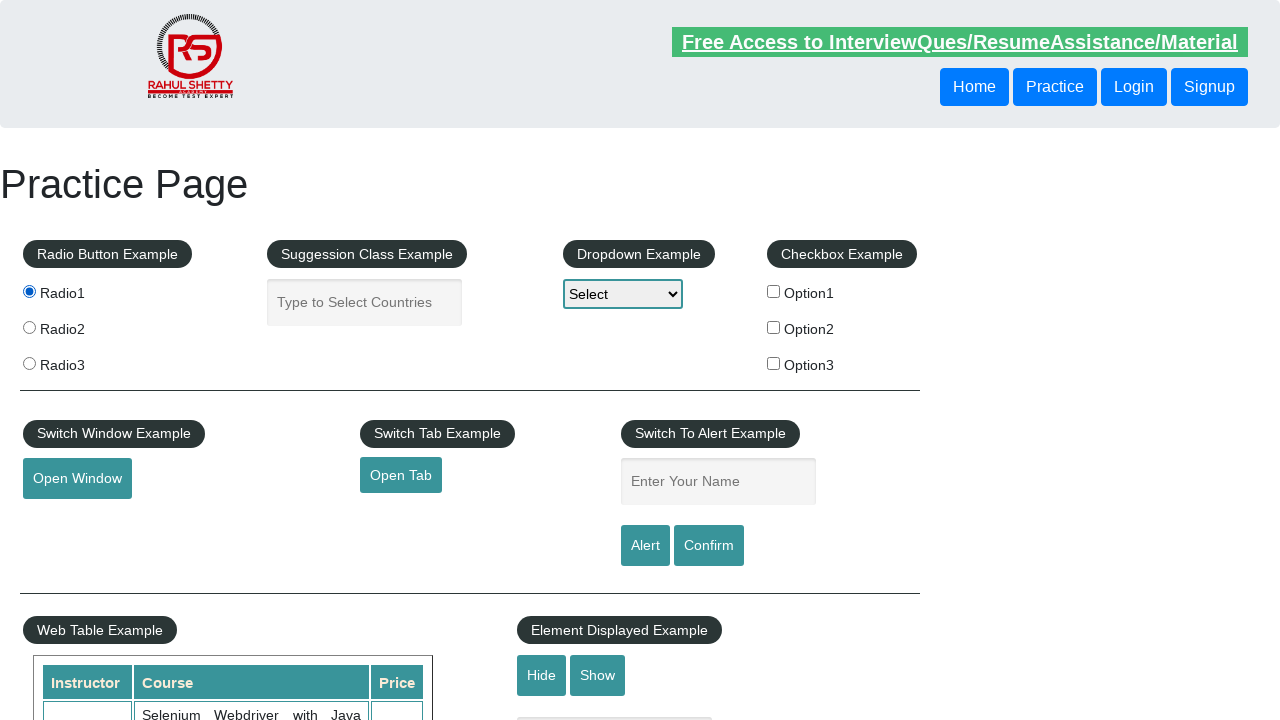

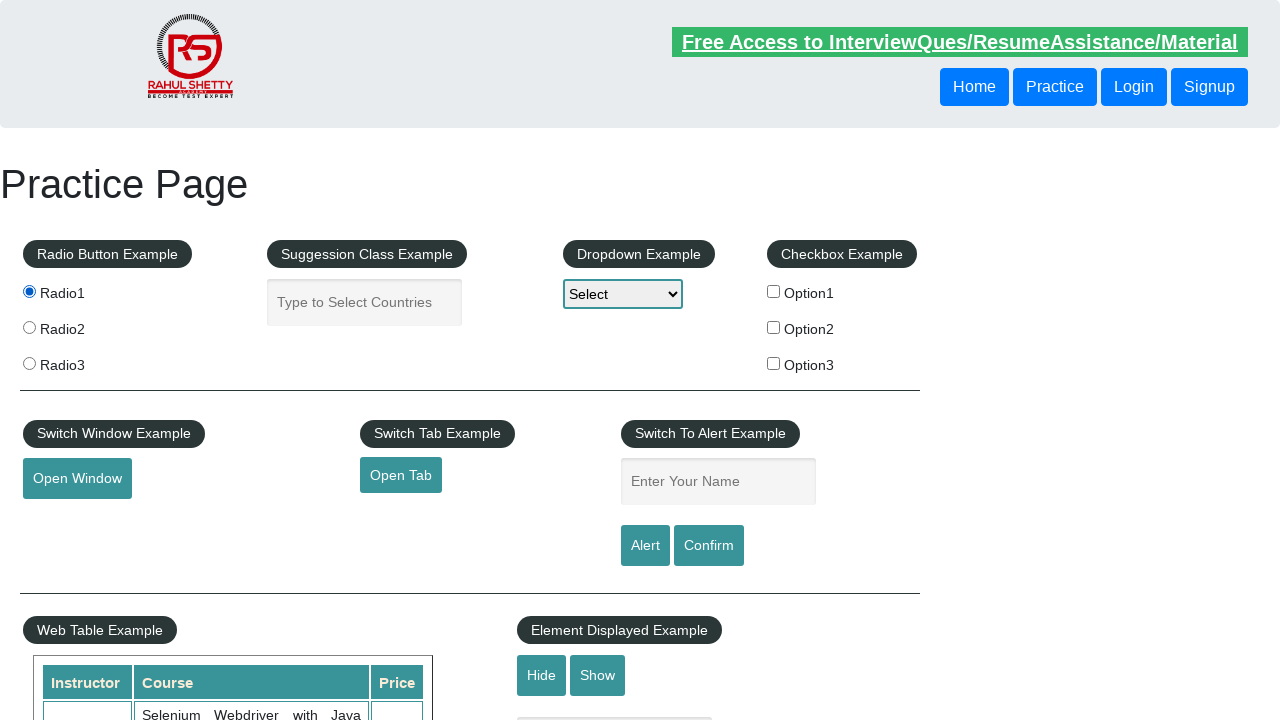